Clicks on the team page link and verifies the three author names are displayed correctly

Starting URL: http://www.99-bottles-of-beer.net/

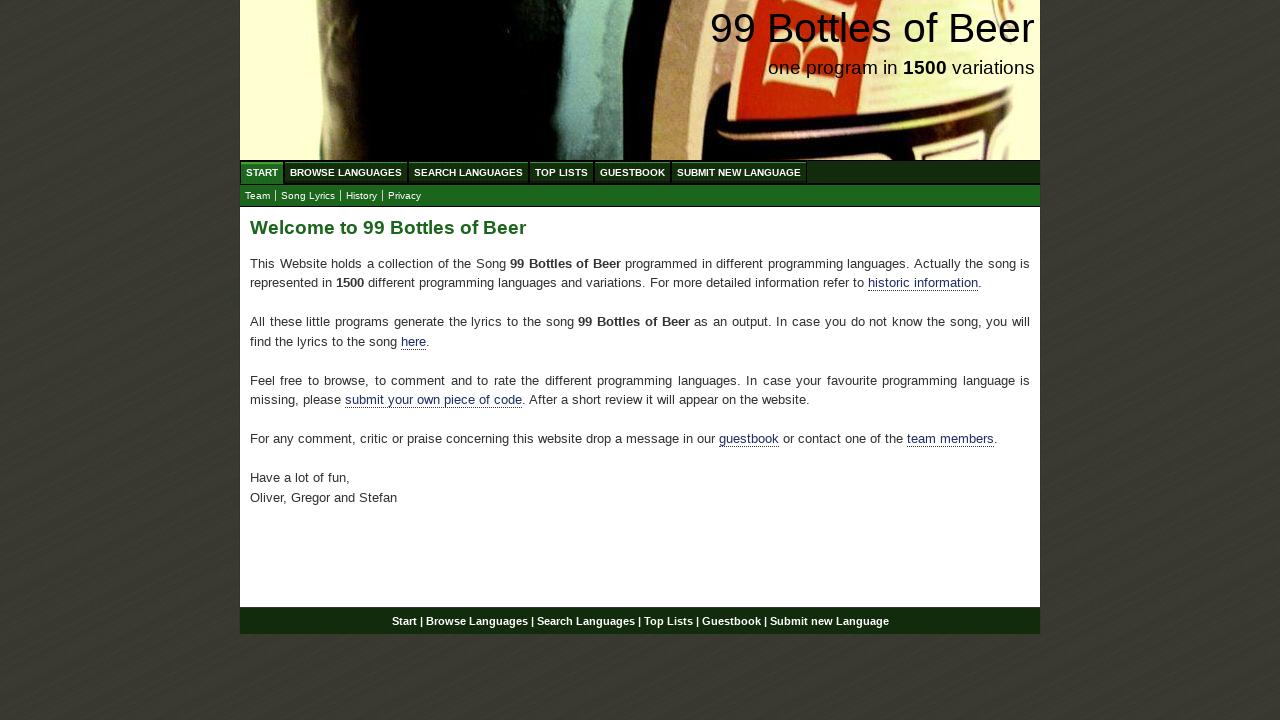

Clicked on team page link at (258, 196) on xpath=//a[@href='team.html']
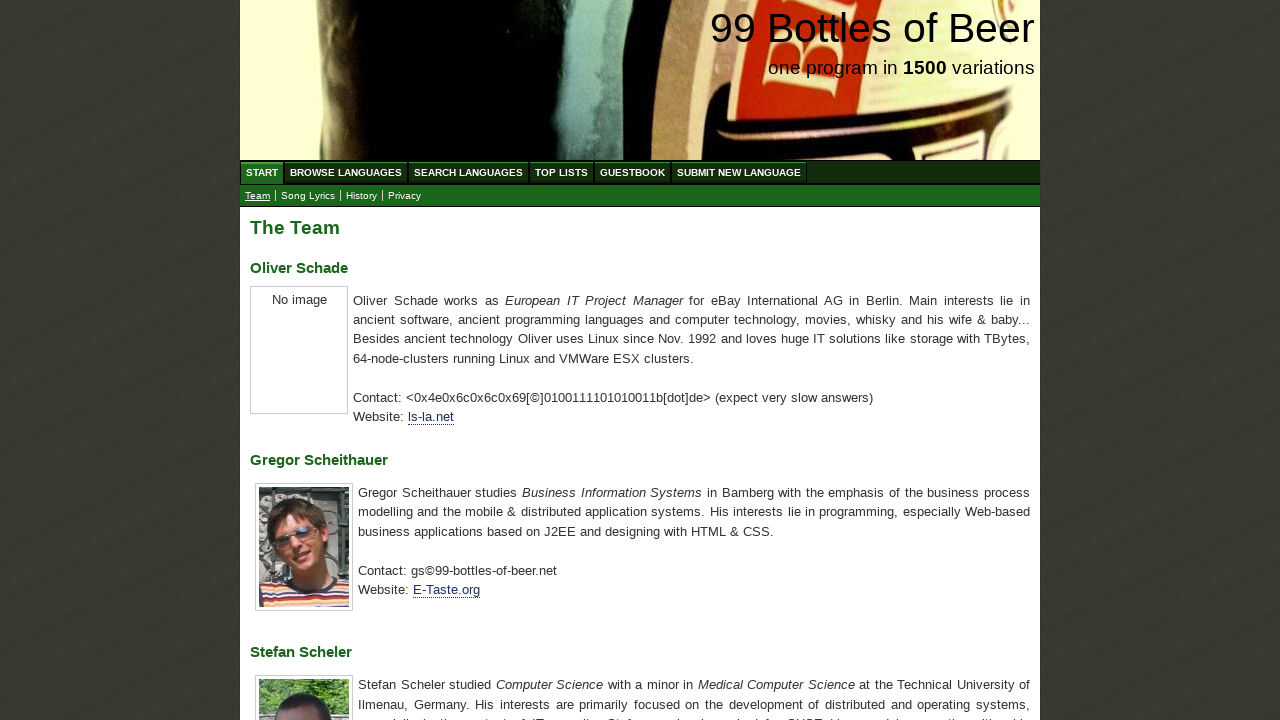

Located all h3 elements on team page
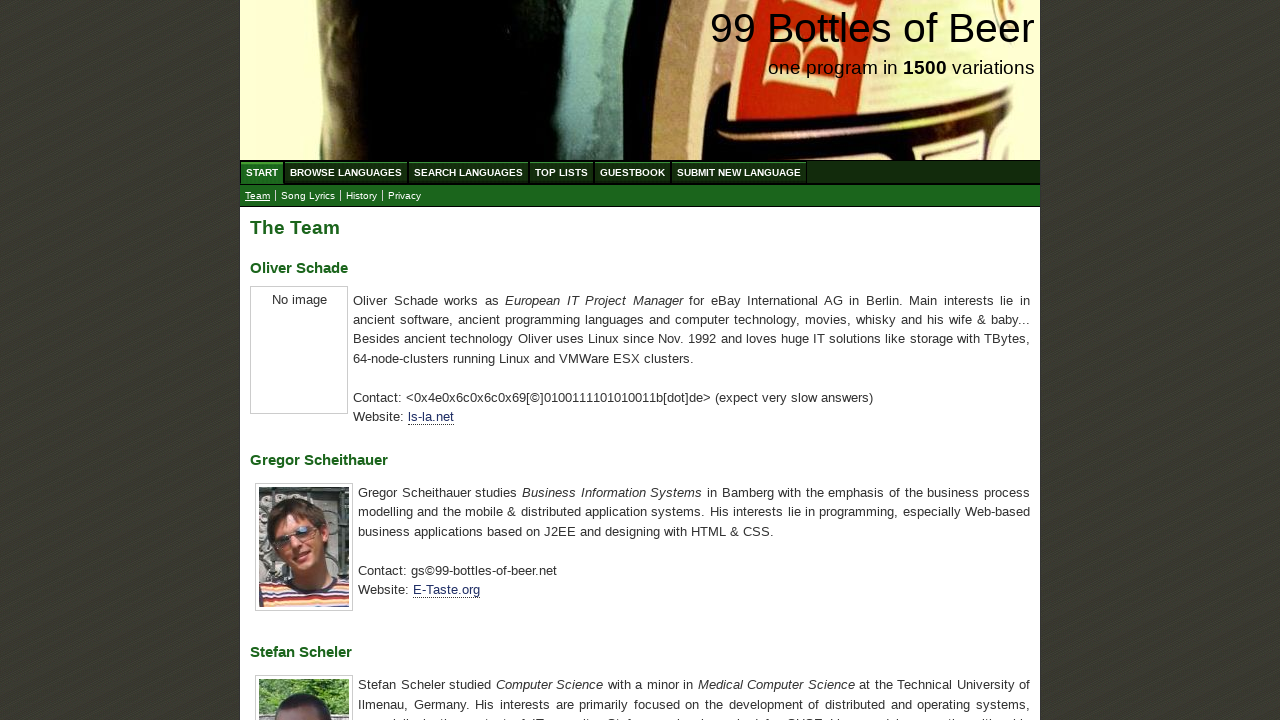

Extracted author names from h3 elements
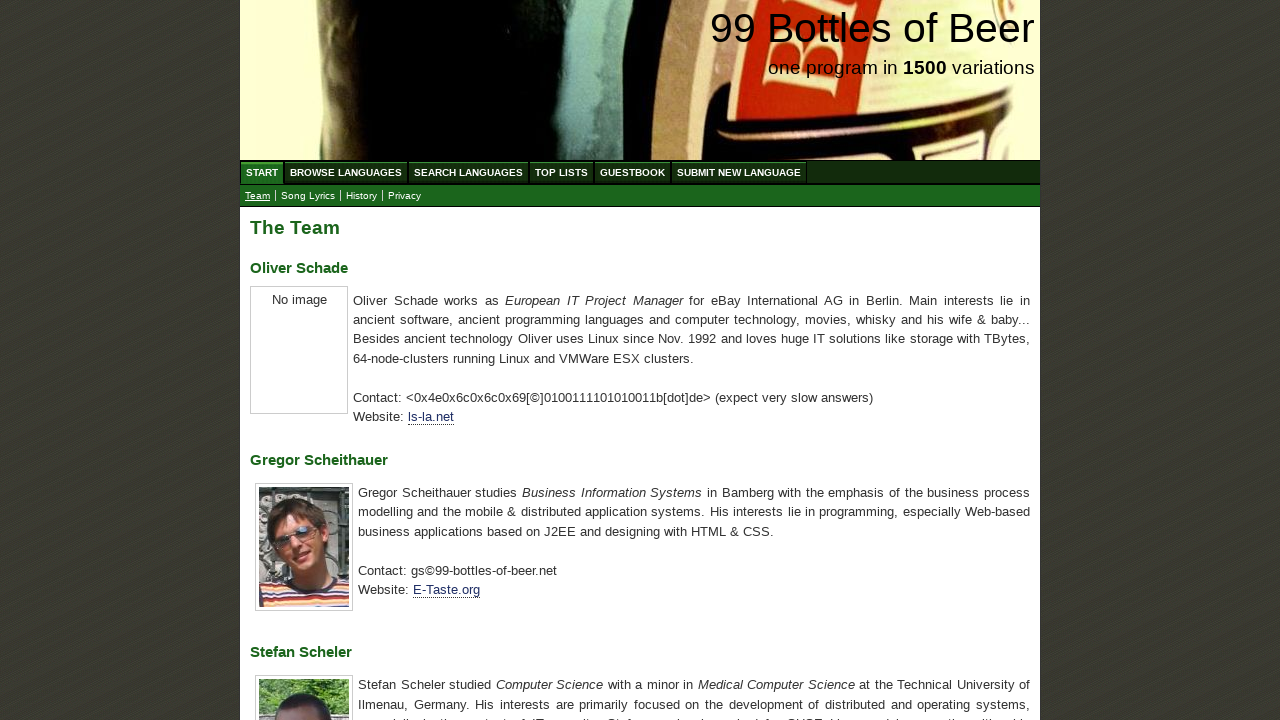

Verified author names match expected names: Oliver Schade, Gregor Scheithauer, Stefan Scheler
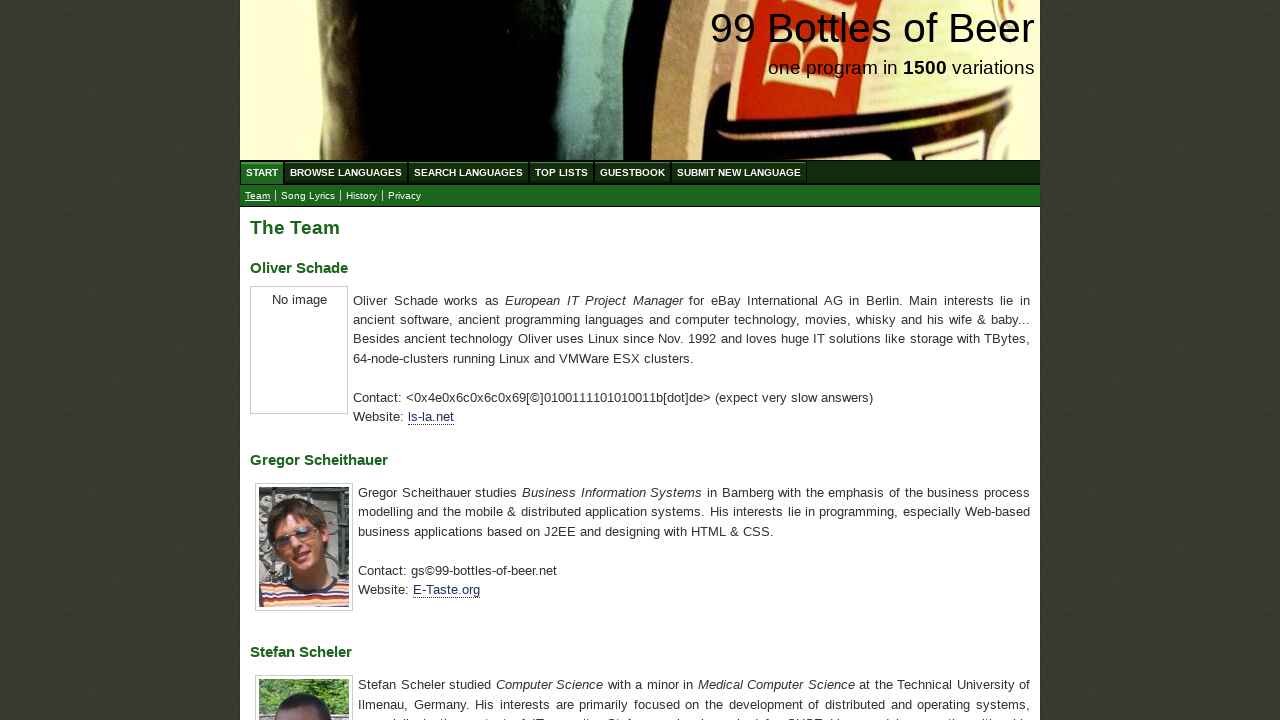

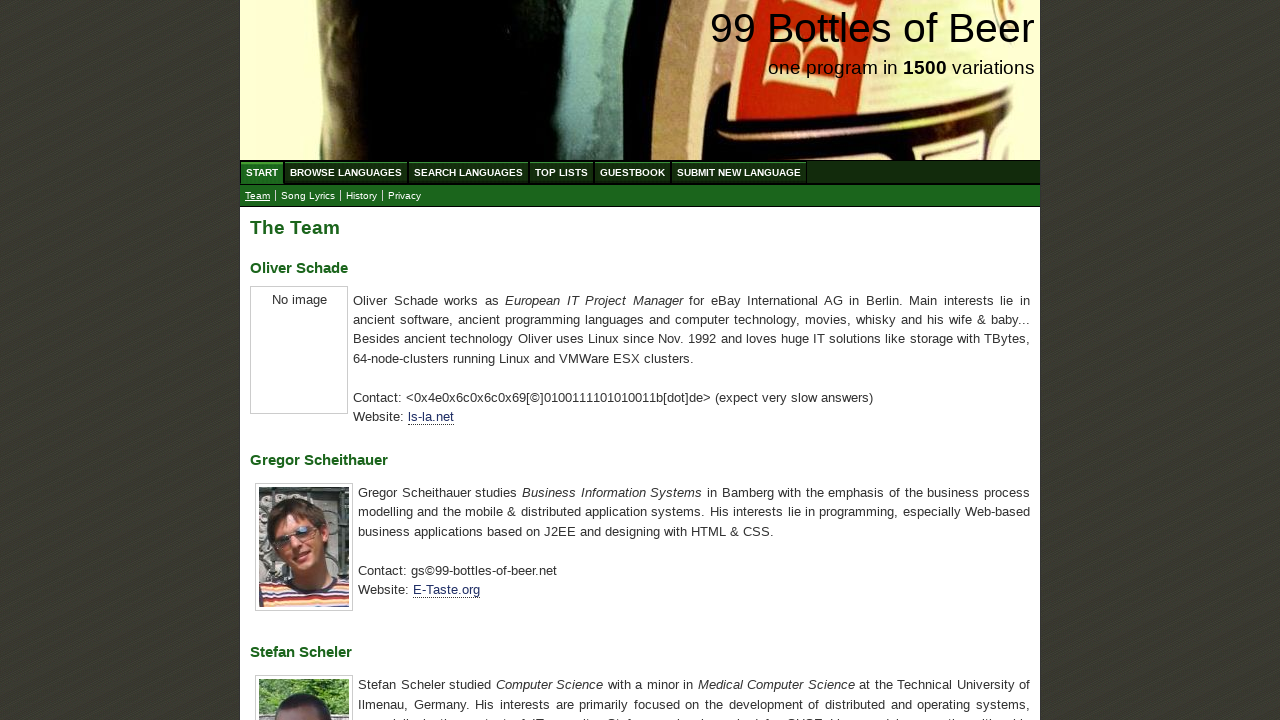